Tests adding a product to cart by clicking on Samsung Galaxy S6, navigating to product page, and clicking the add to cart button

Starting URL: https://www.demoblaze.com/index.html

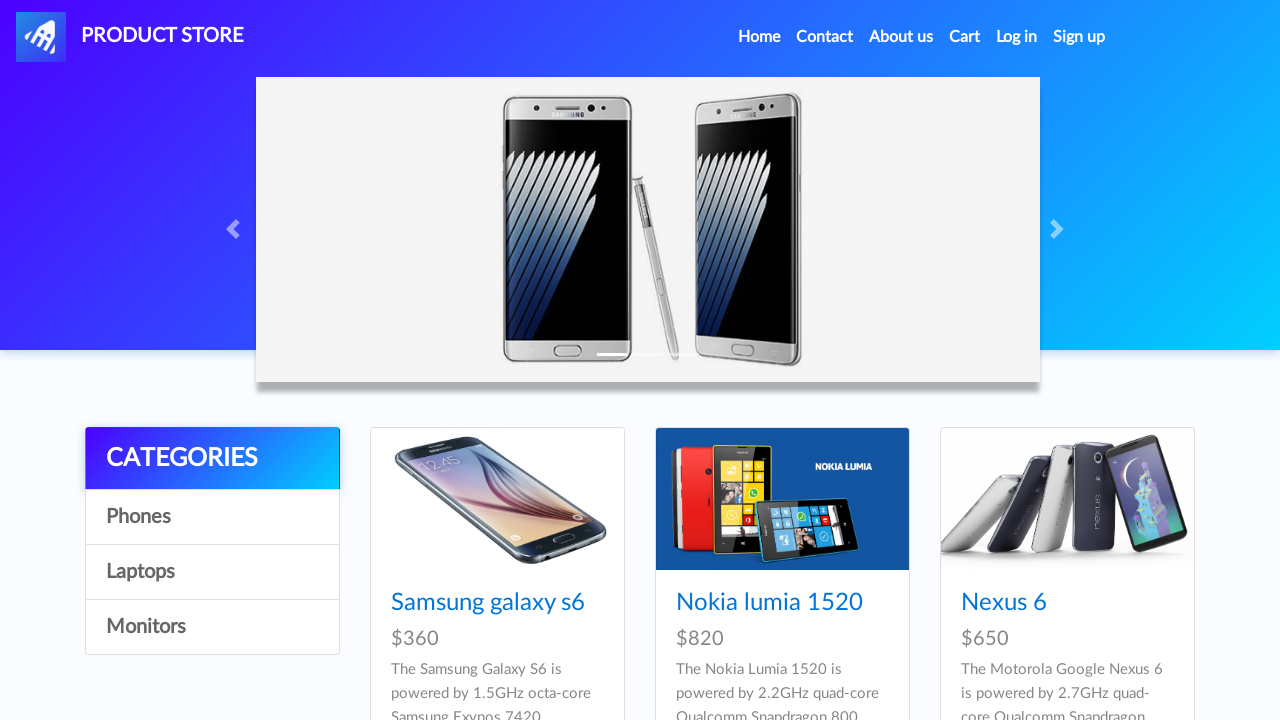

Samsung Galaxy S6 product link loaded on homepage
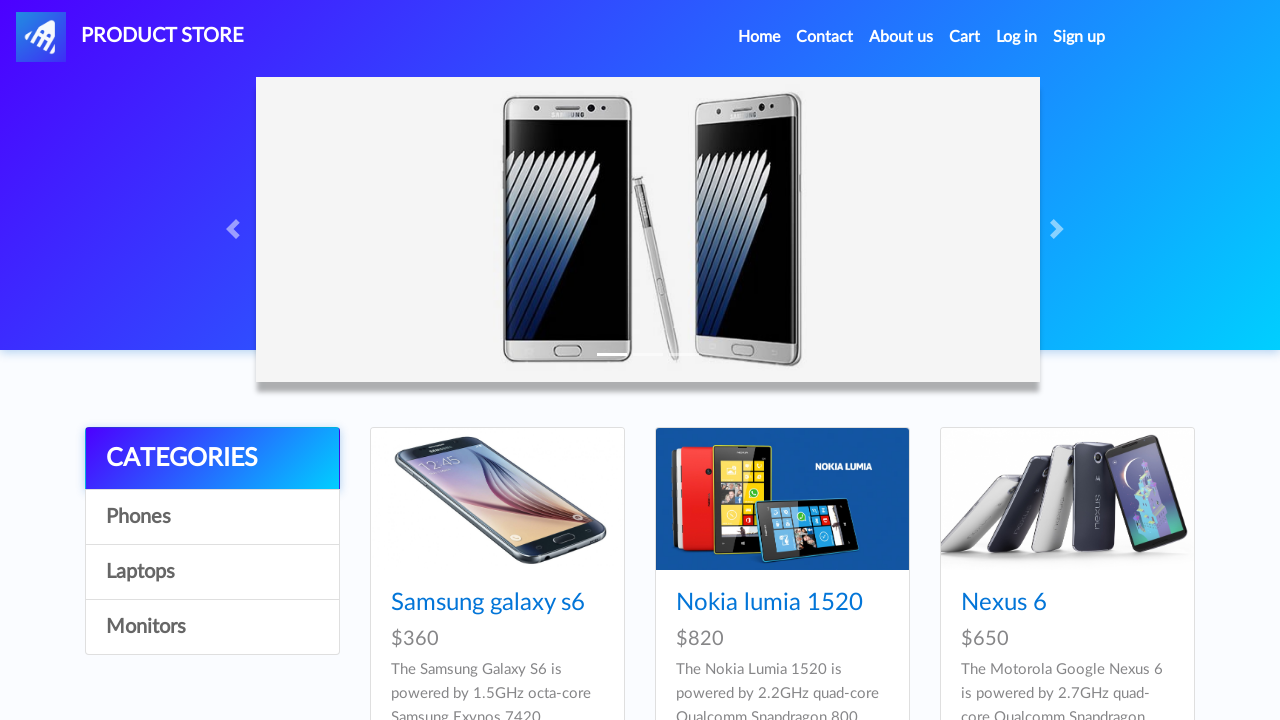

Clicked on Samsung Galaxy S6 product link at (488, 603) on xpath=//a[normalize-space()='Samsung galaxy s6']
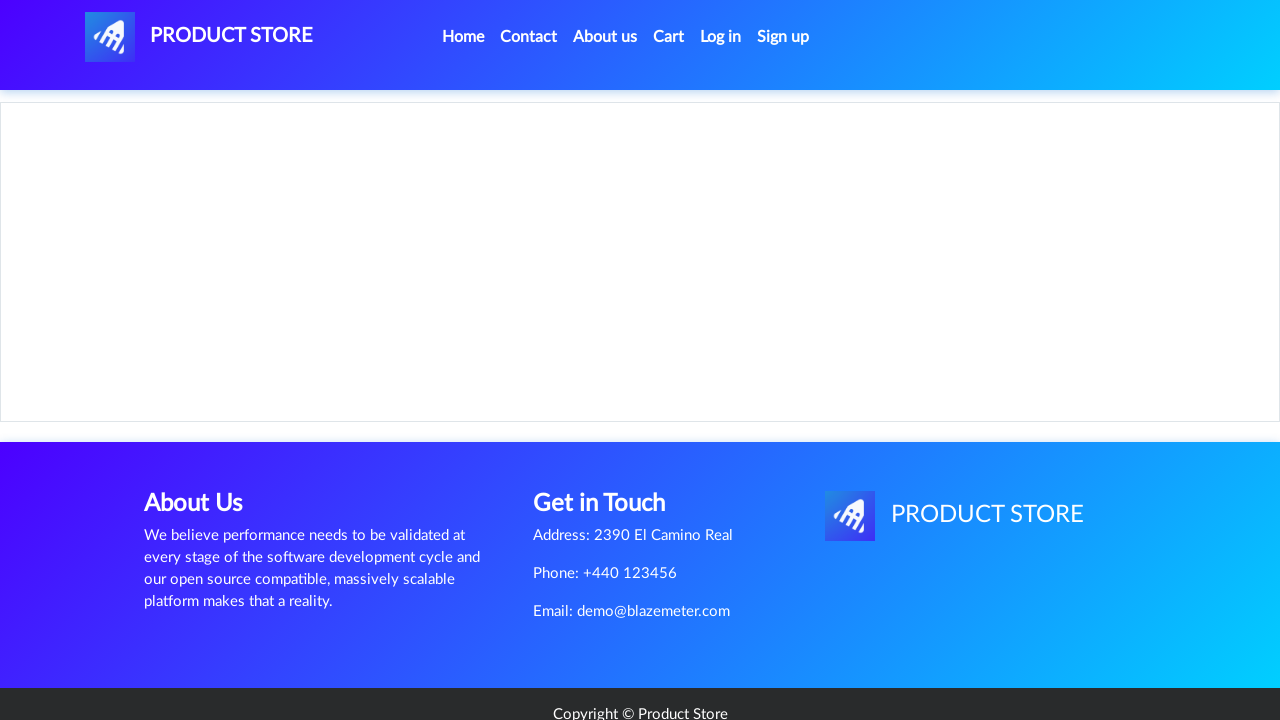

Product page loaded and Add to Cart button is visible
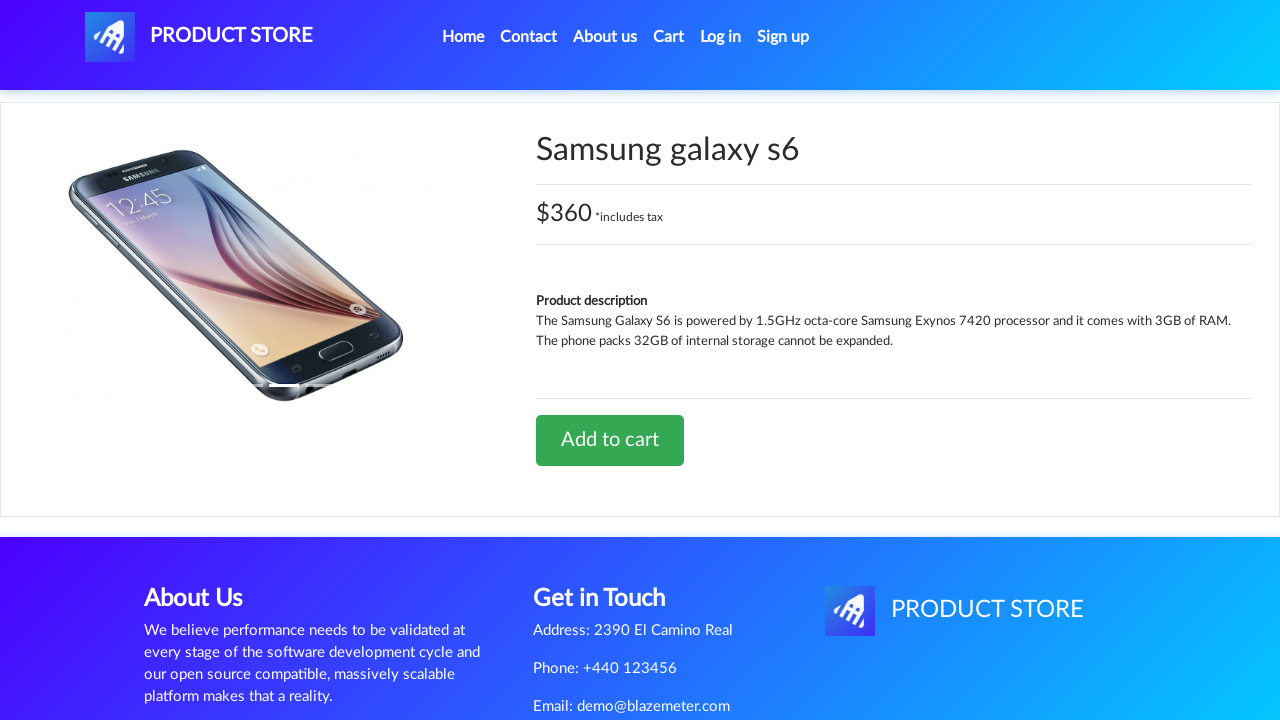

Clicked Add to Cart button for Samsung Galaxy S6 at (610, 440) on a.btn.btn-success.btn-lg
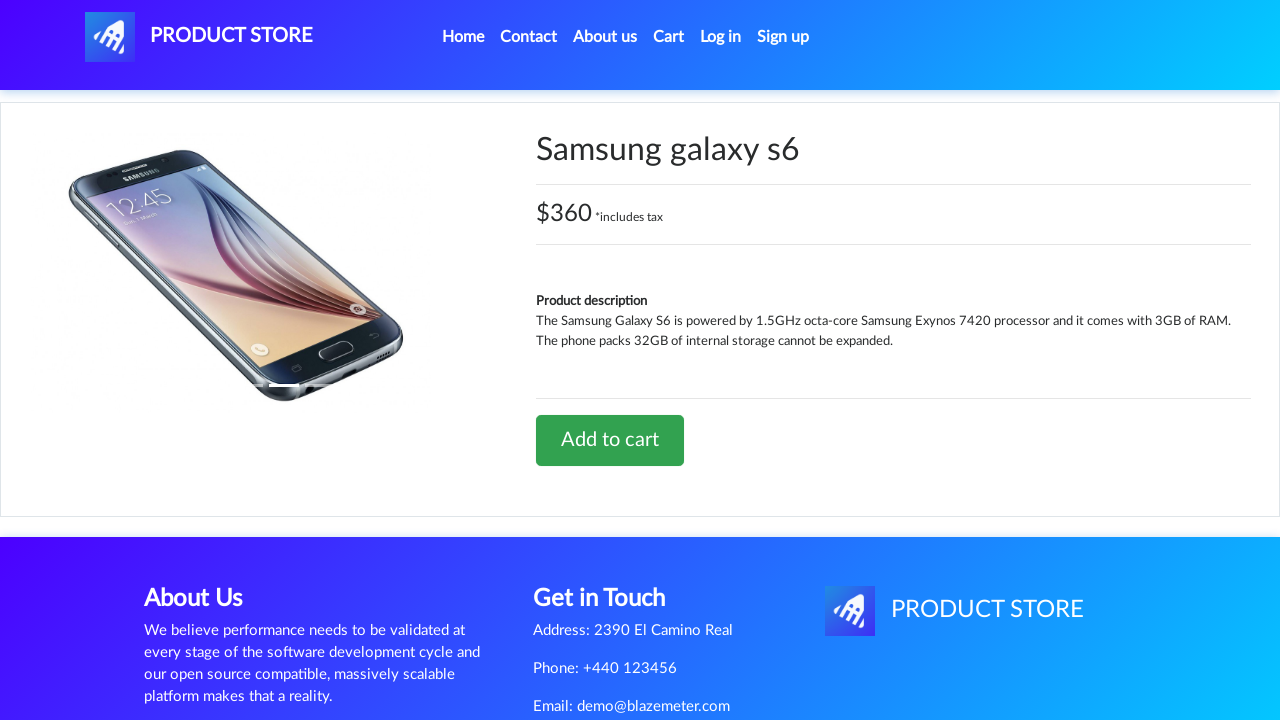

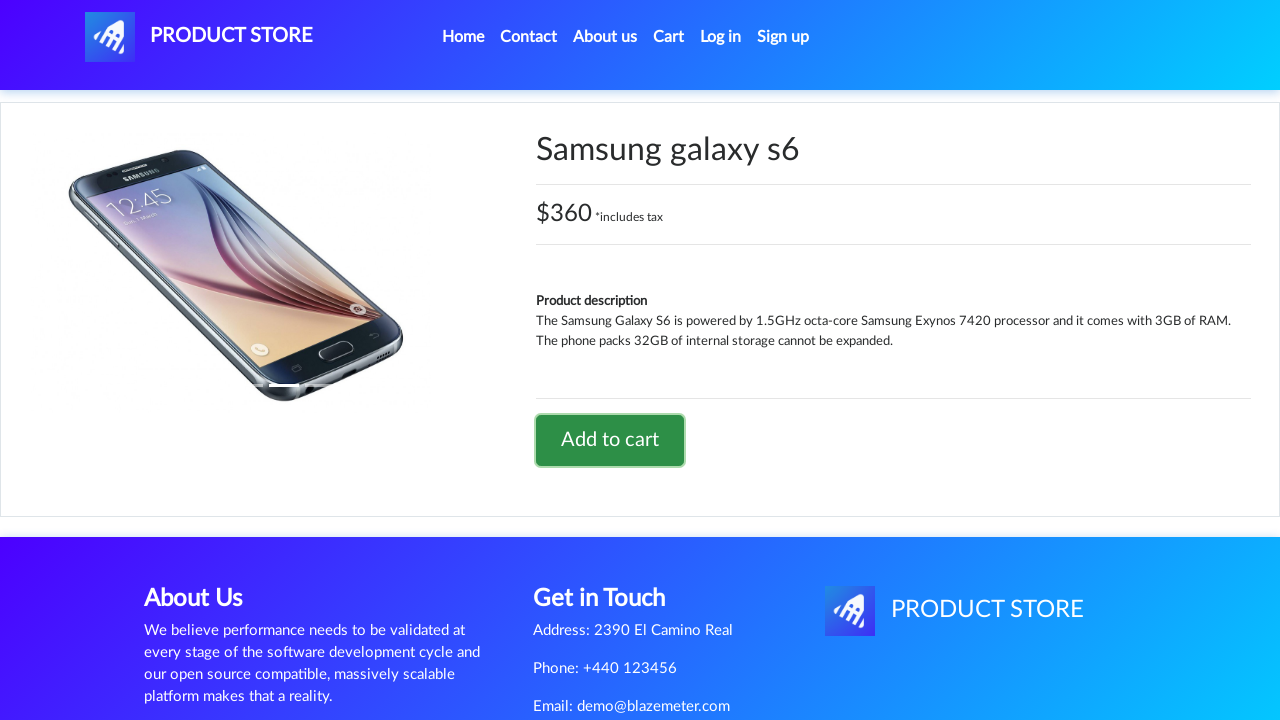